Opens all links from the first column of the footer section in new tabs and navigates through each tab

Starting URL: http://qaclickacademy.com/practice.php

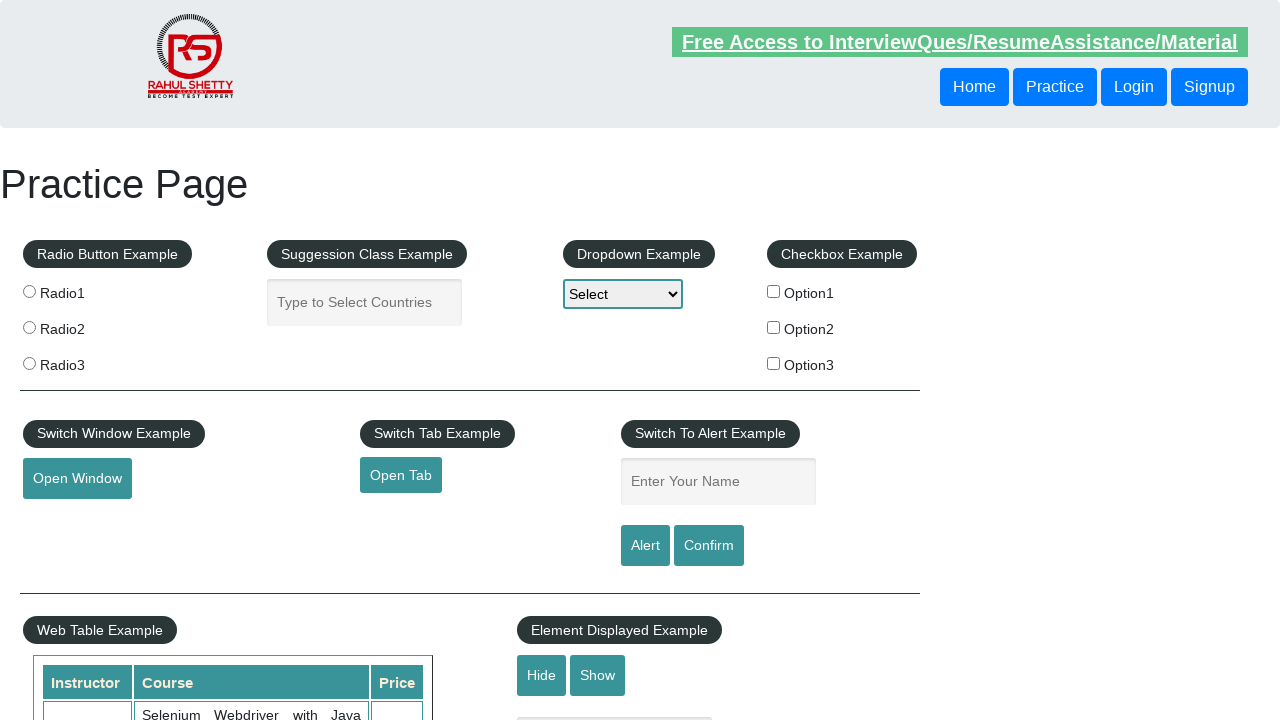

Located footer section with ID 'gf-BIG'
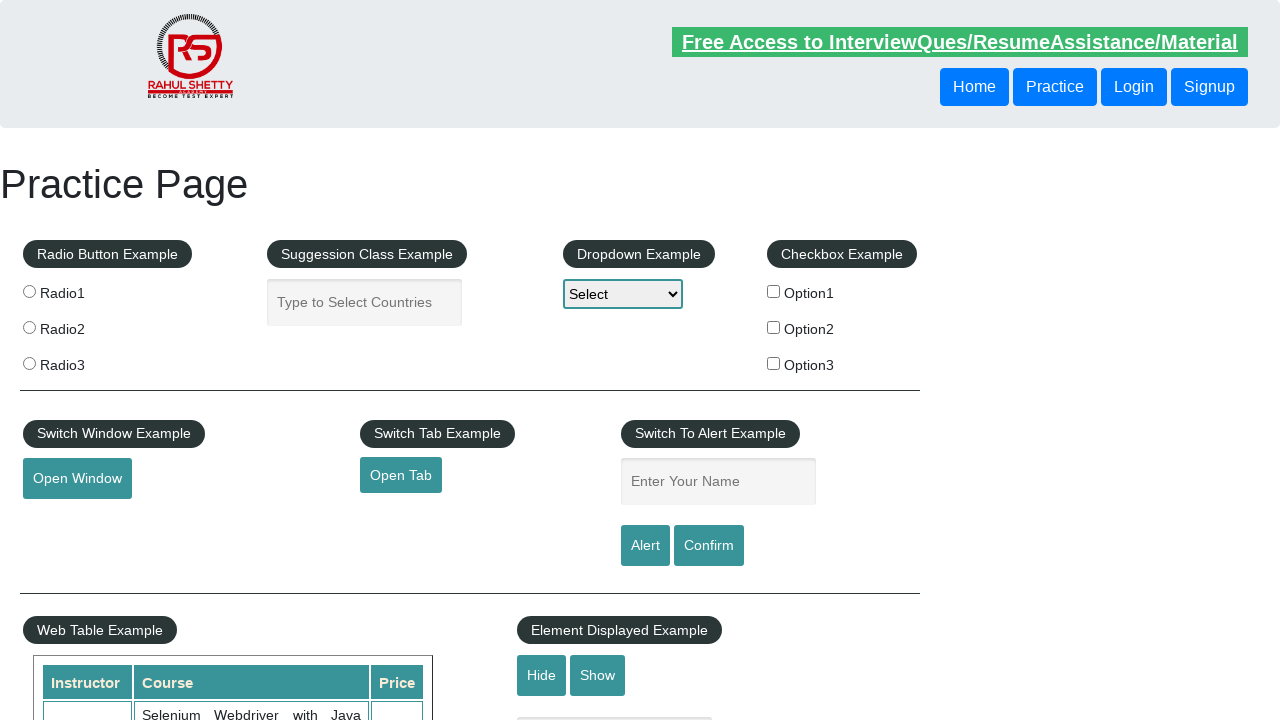

Located first column in footer table
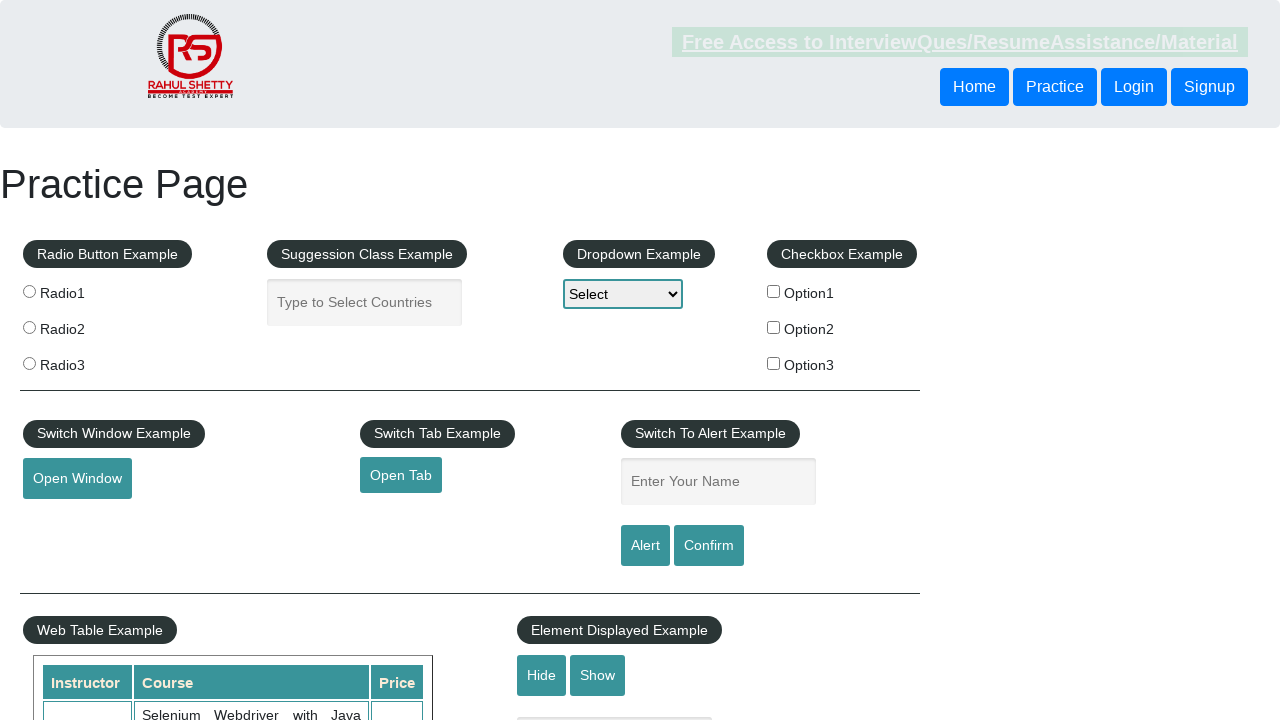

Found 5 links in the first footer column
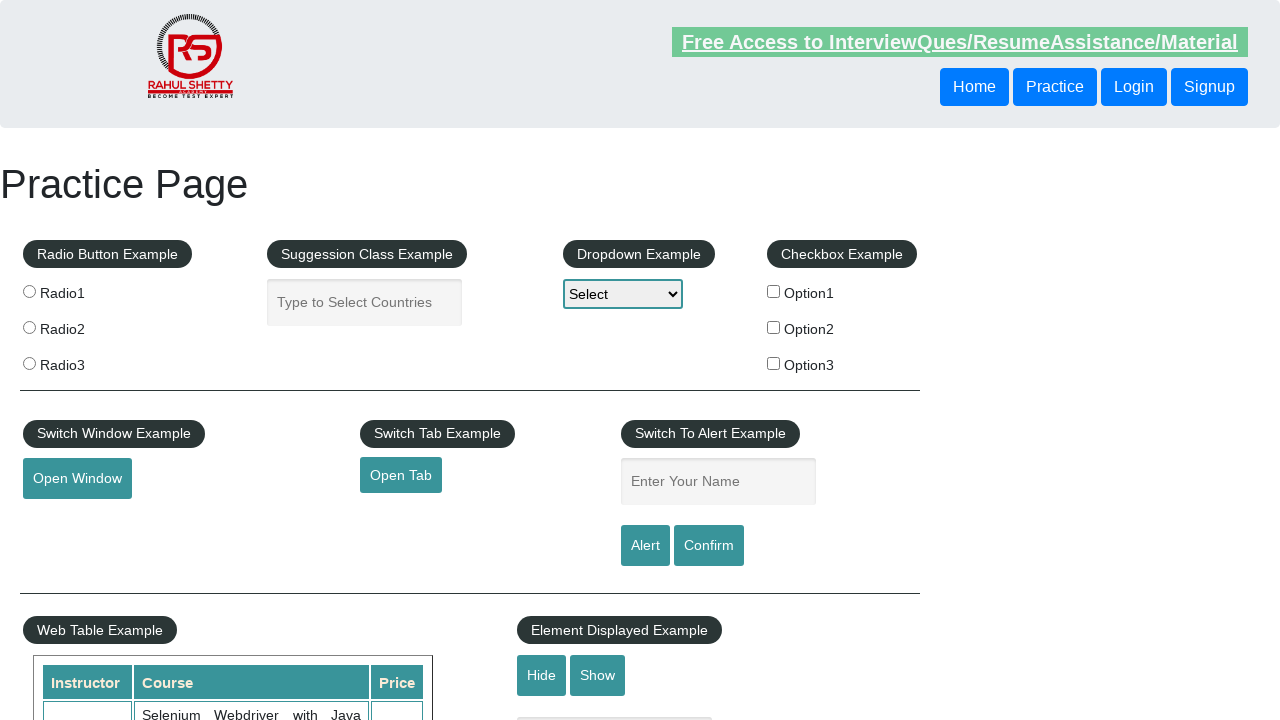

Retrieved href from link 1: http://www.restapitutorial.com/
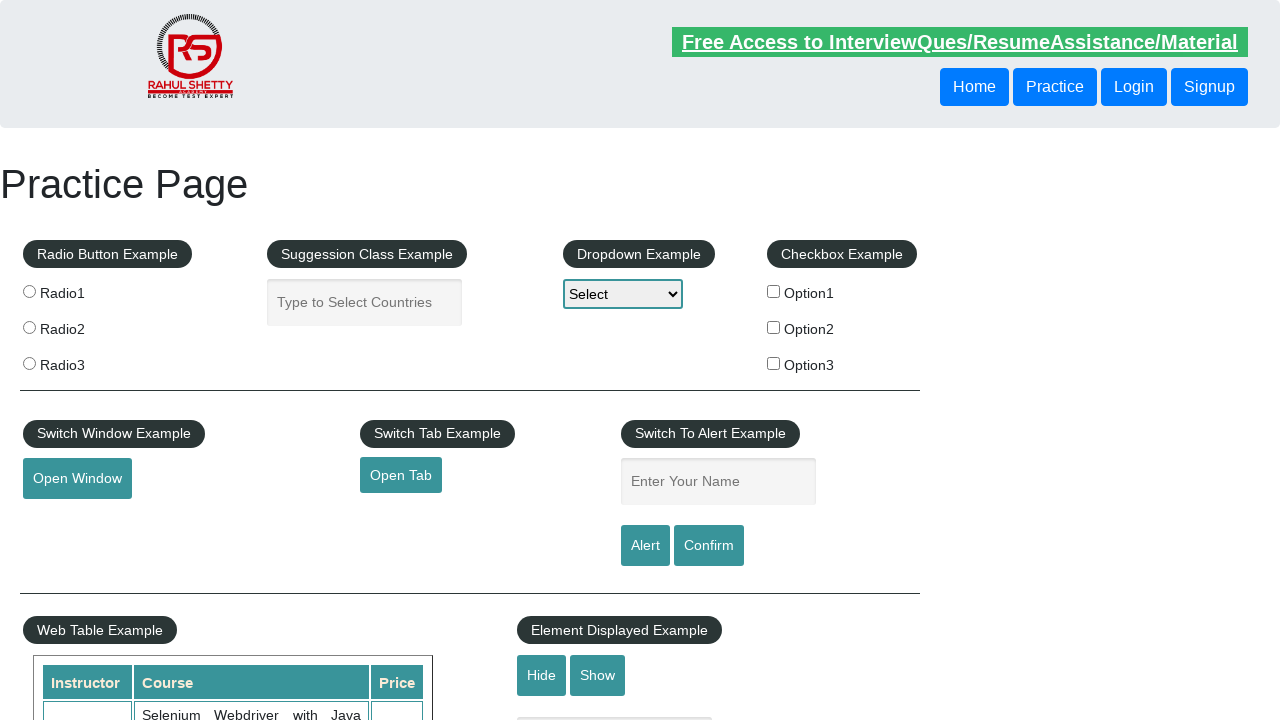

Created new page/tab for link 1
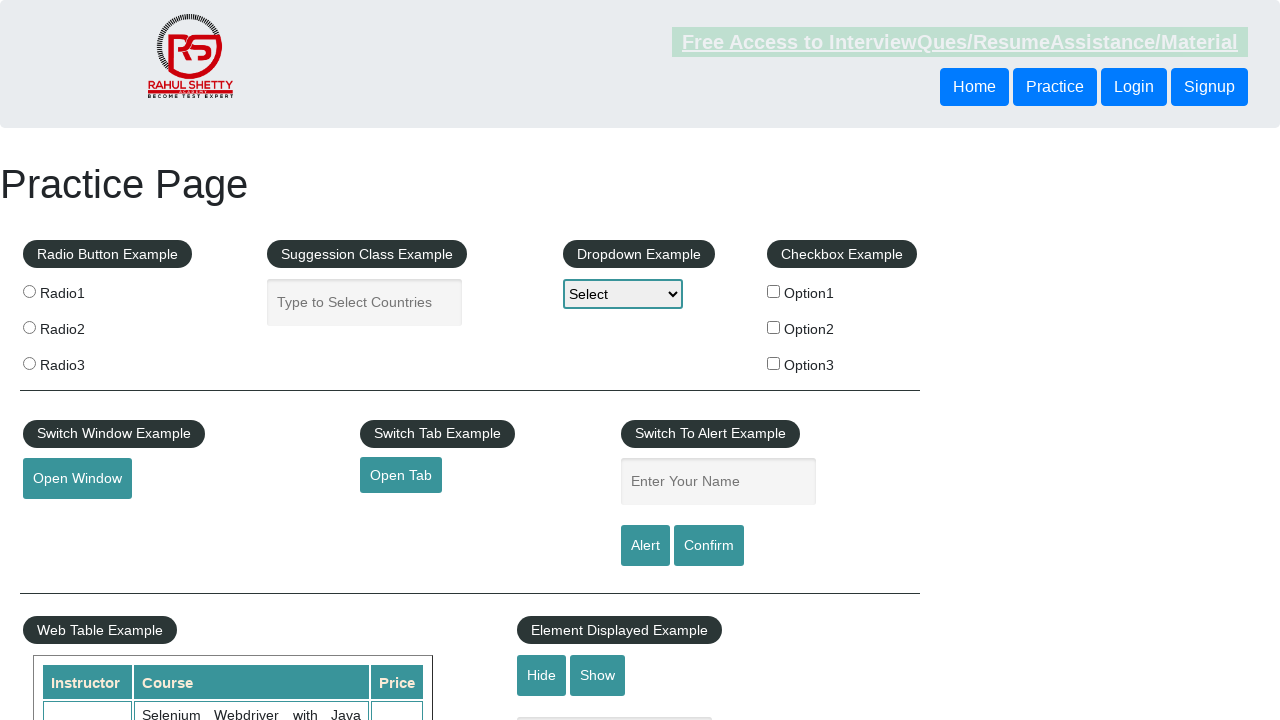

Navigated to link 1: http://www.restapitutorial.com/
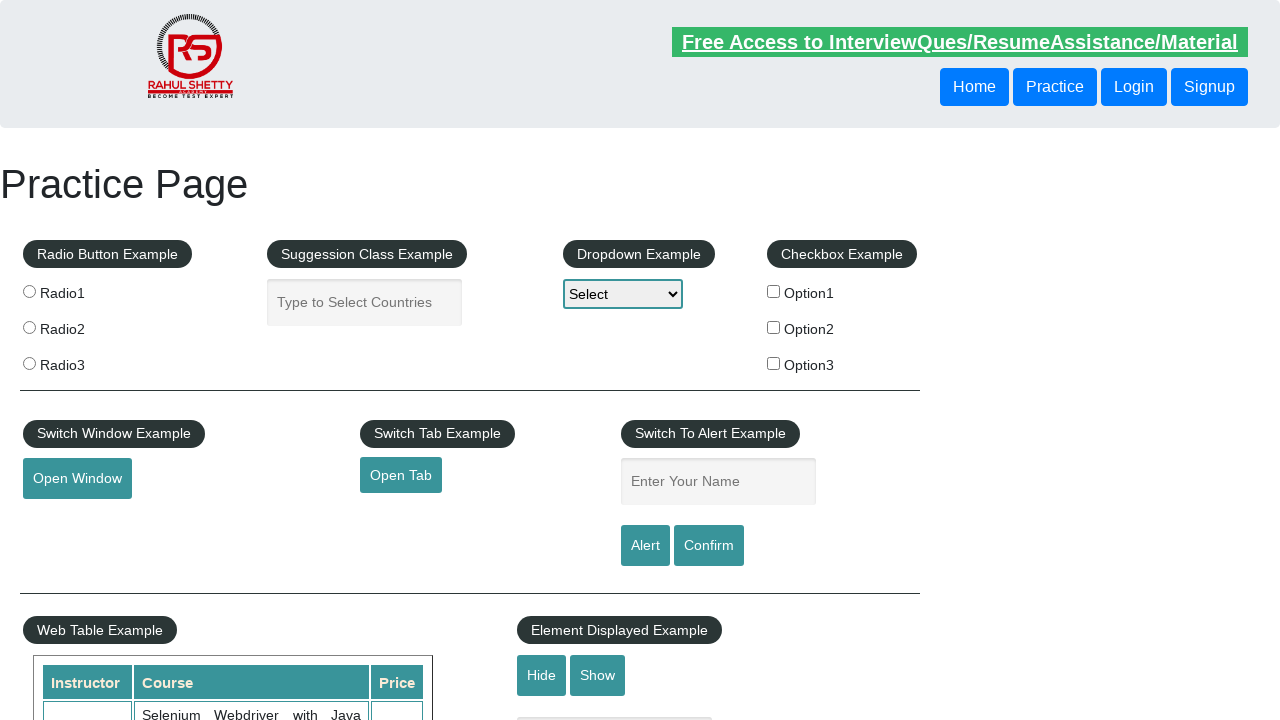

Retrieved href from link 2: https://www.soapui.org/
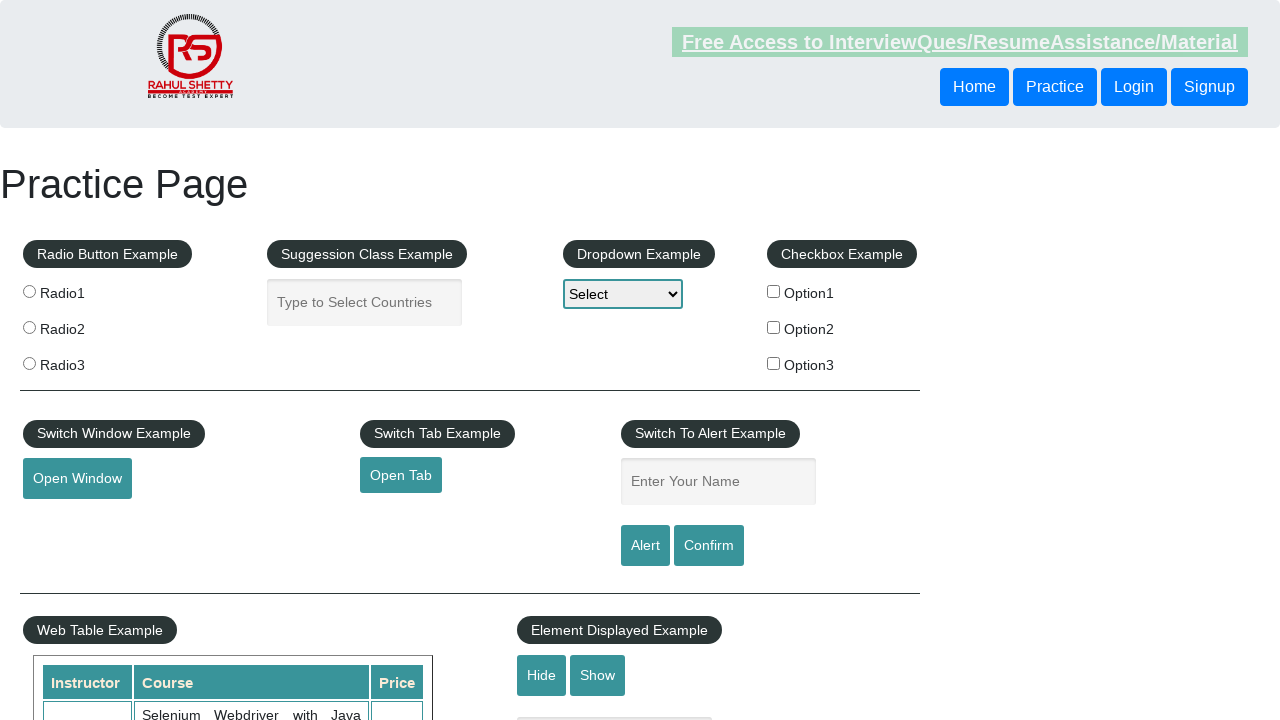

Created new page/tab for link 2
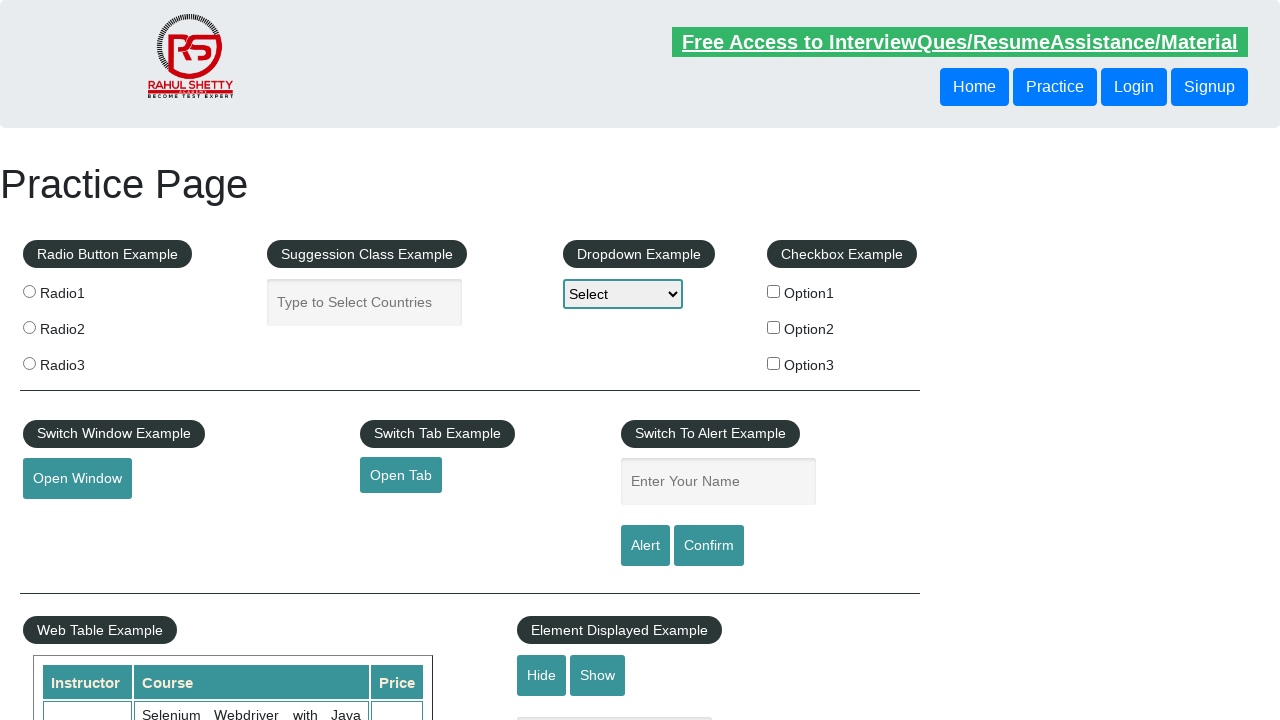

Navigated to link 2: https://www.soapui.org/
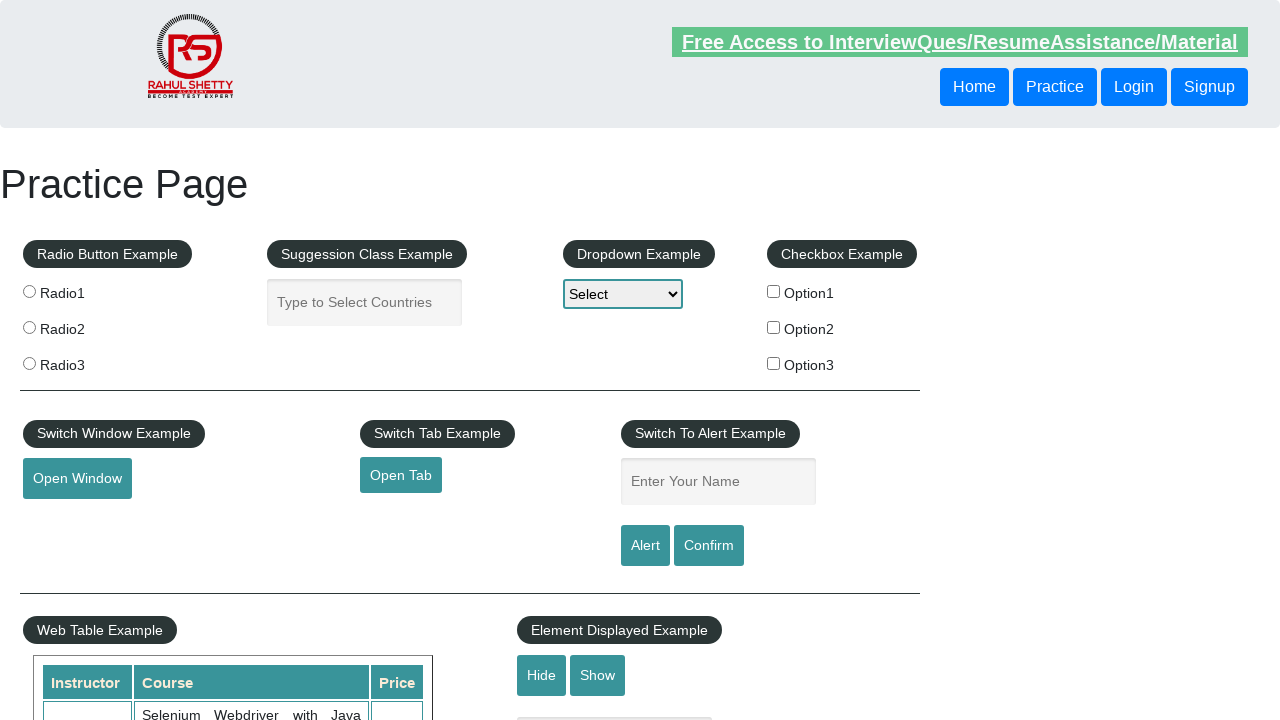

Retrieved href from link 3: https://courses.rahulshettyacademy.com/p/appium-tutorial
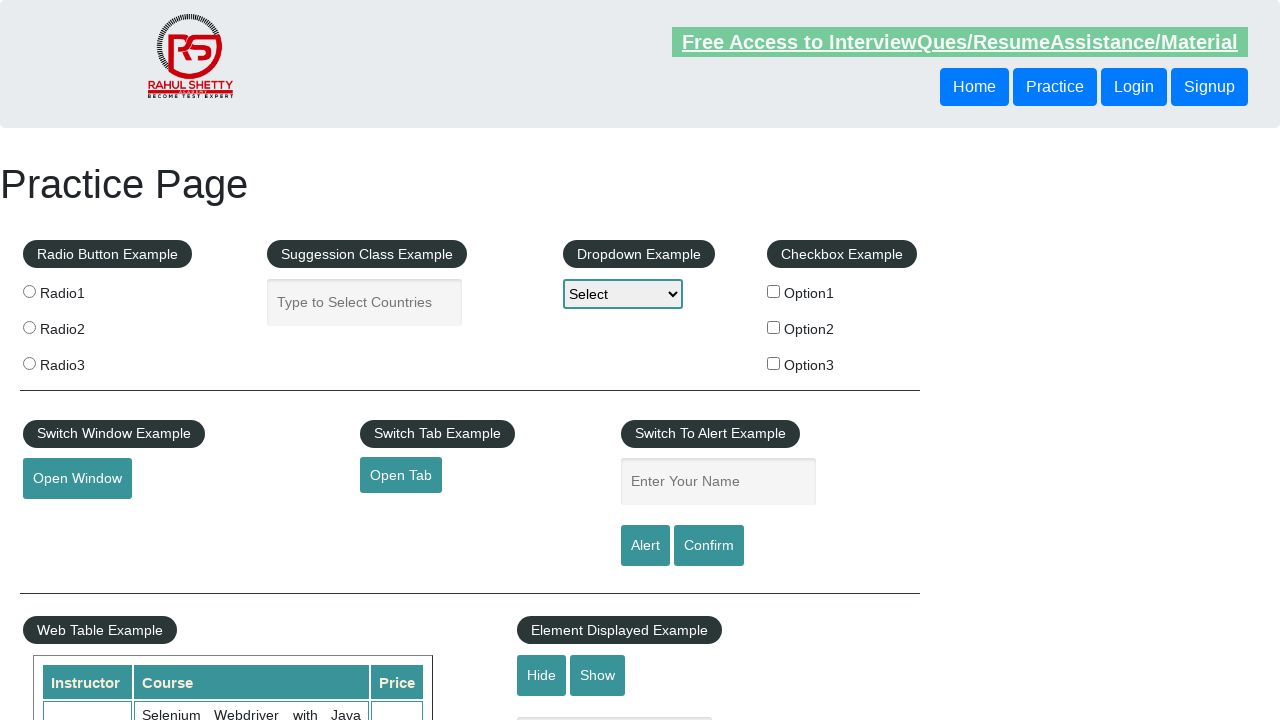

Created new page/tab for link 3
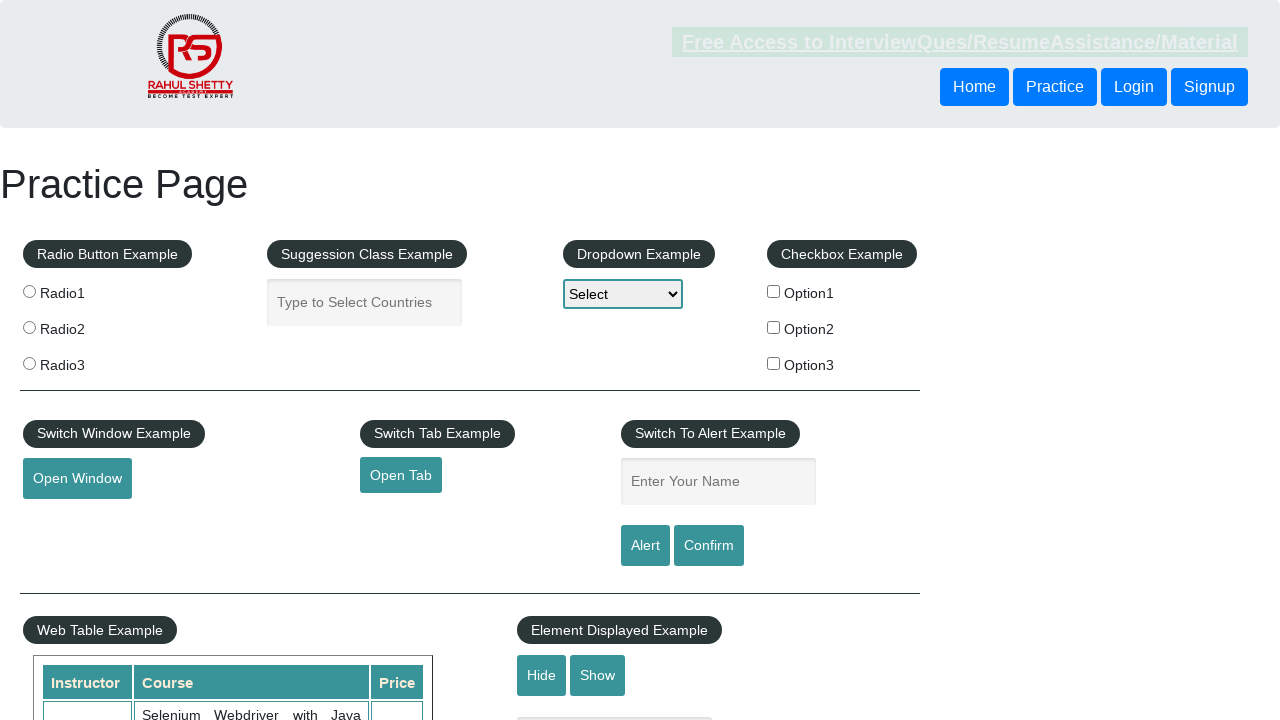

Navigated to link 3: https://courses.rahulshettyacademy.com/p/appium-tutorial
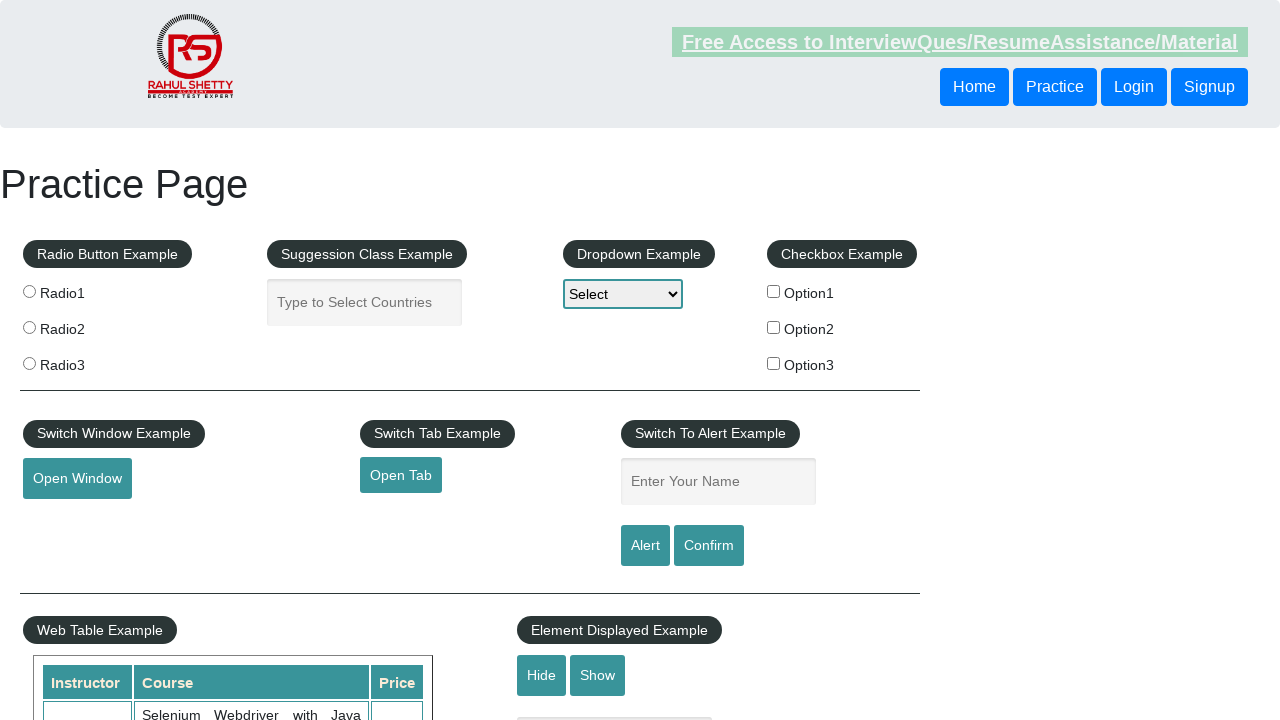

Retrieved href from link 4: https://jmeter.apache.org/
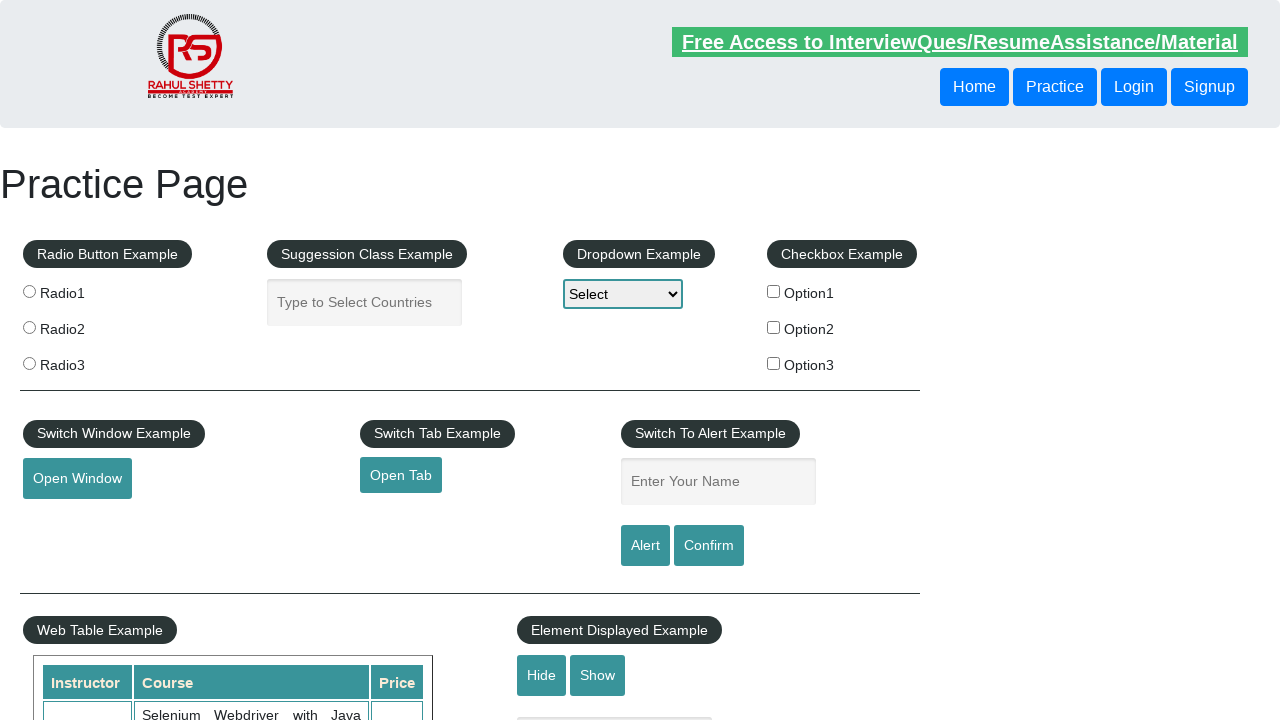

Created new page/tab for link 4
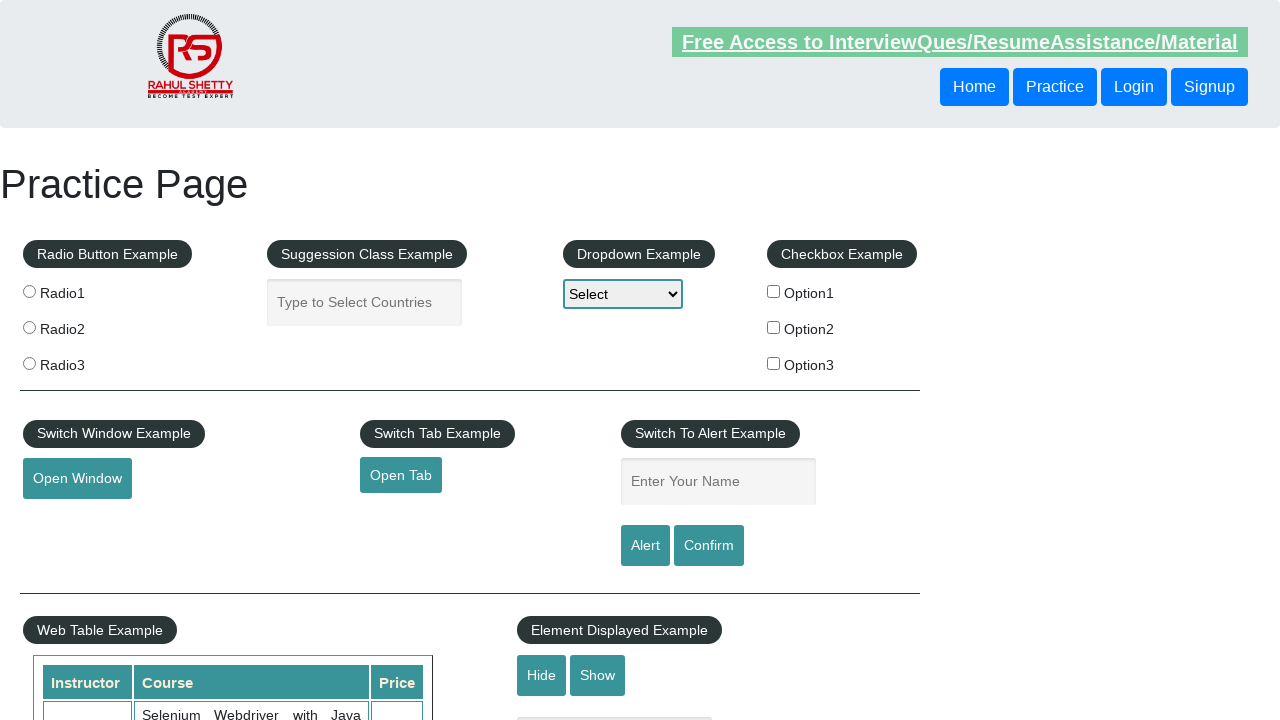

Navigated to link 4: https://jmeter.apache.org/
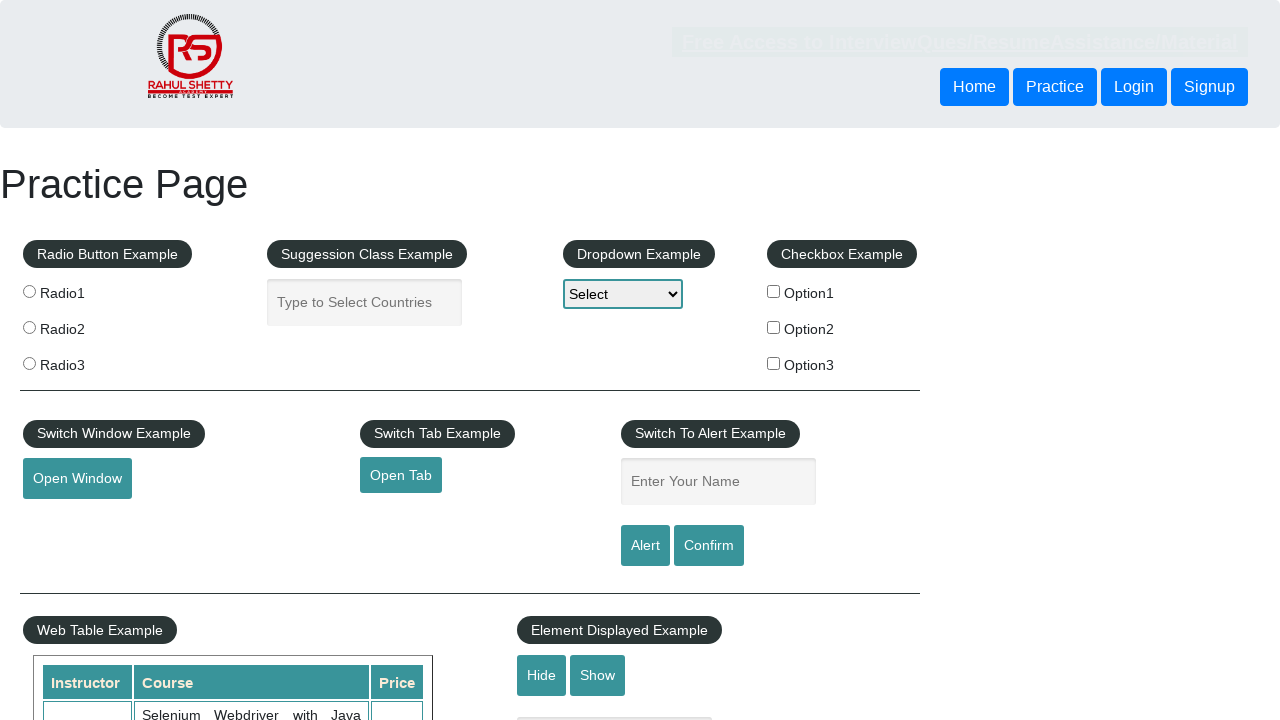

Brought tab 0 to front
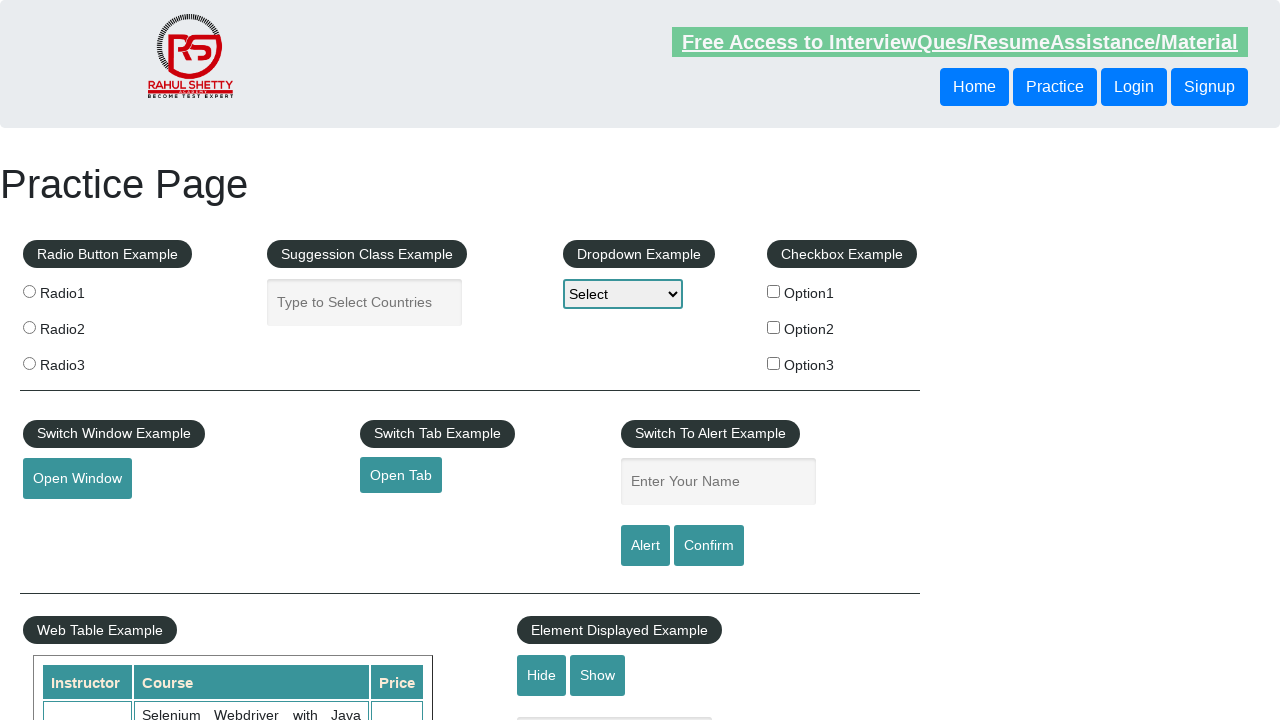

Waited for tab 0 to load
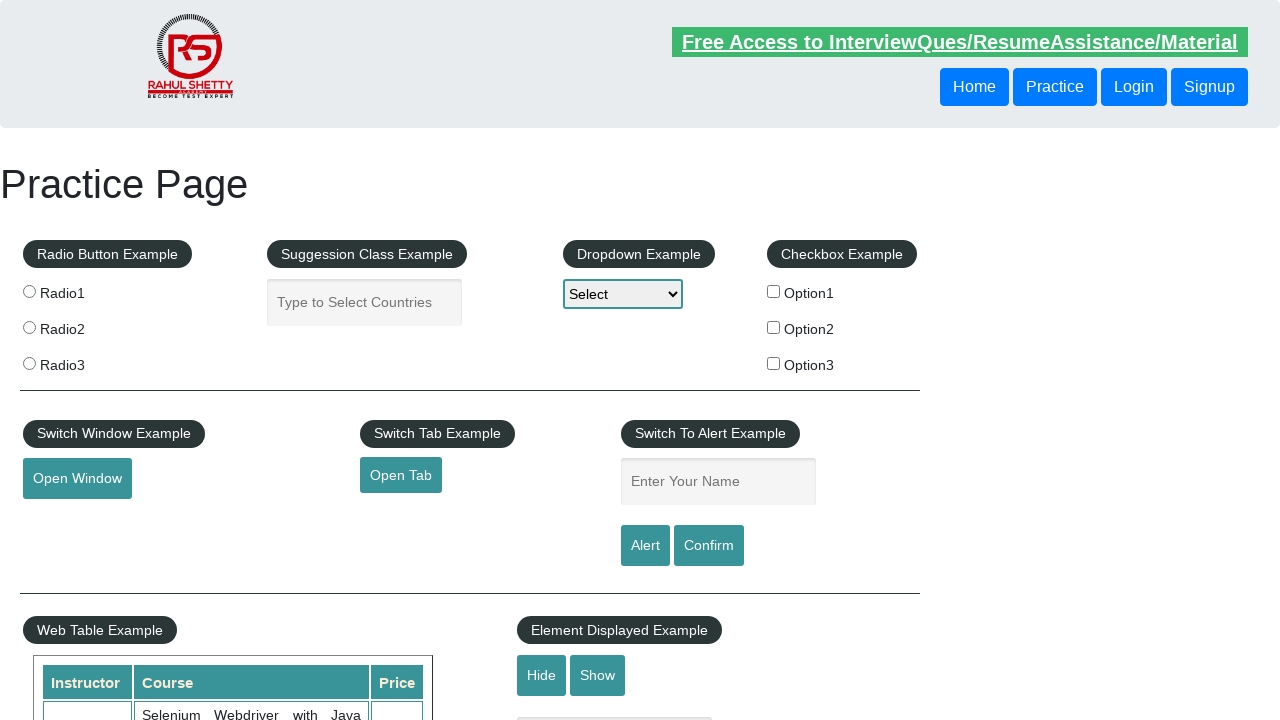

Brought tab 1 to front
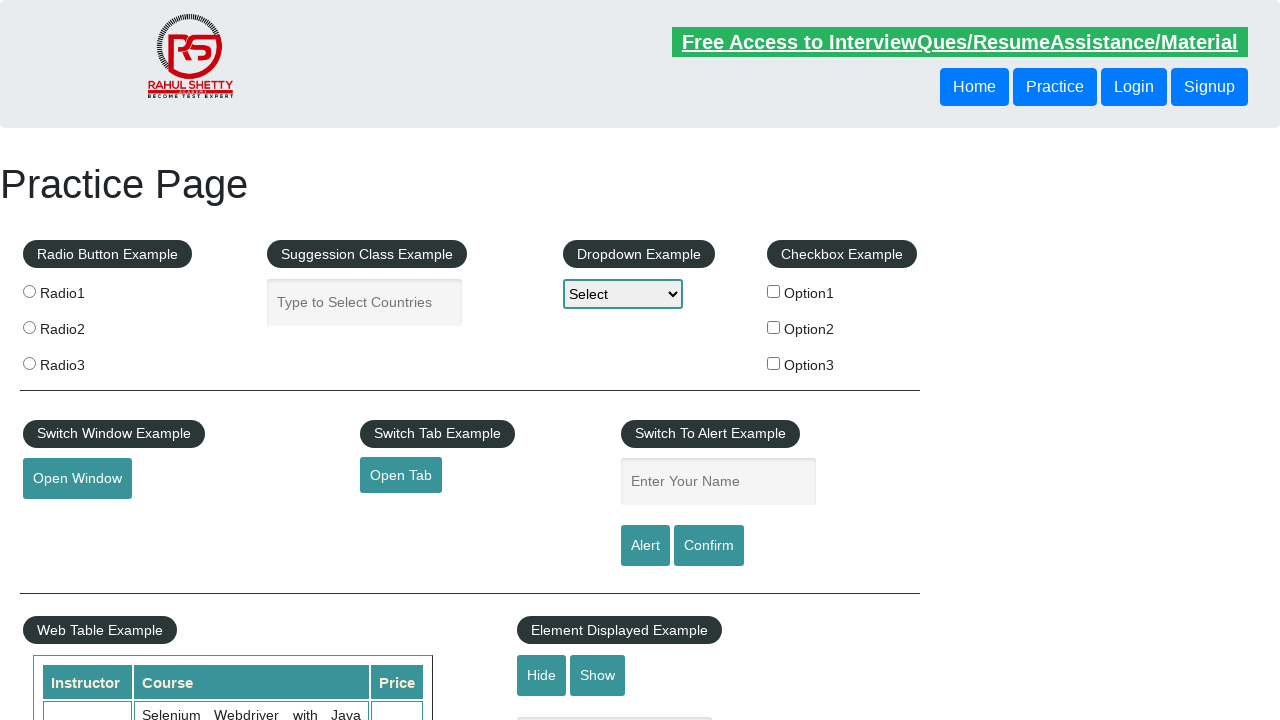

Waited for tab 1 to load
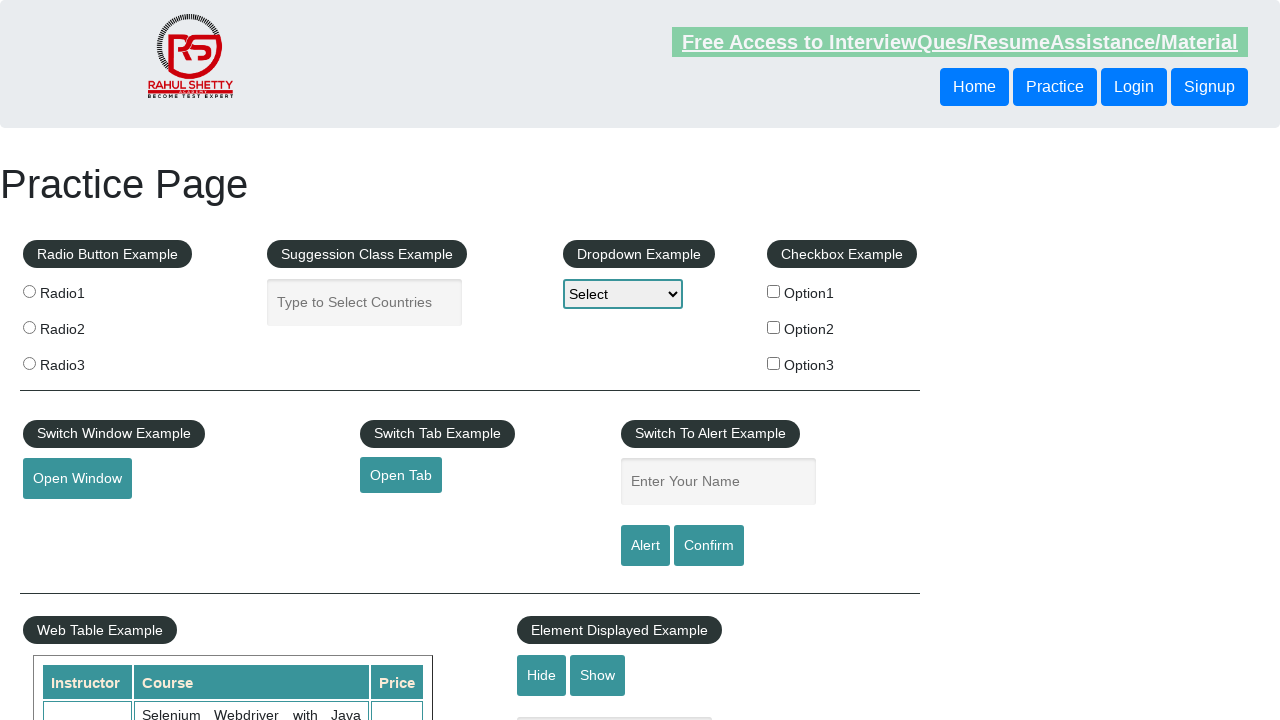

Brought tab 2 to front
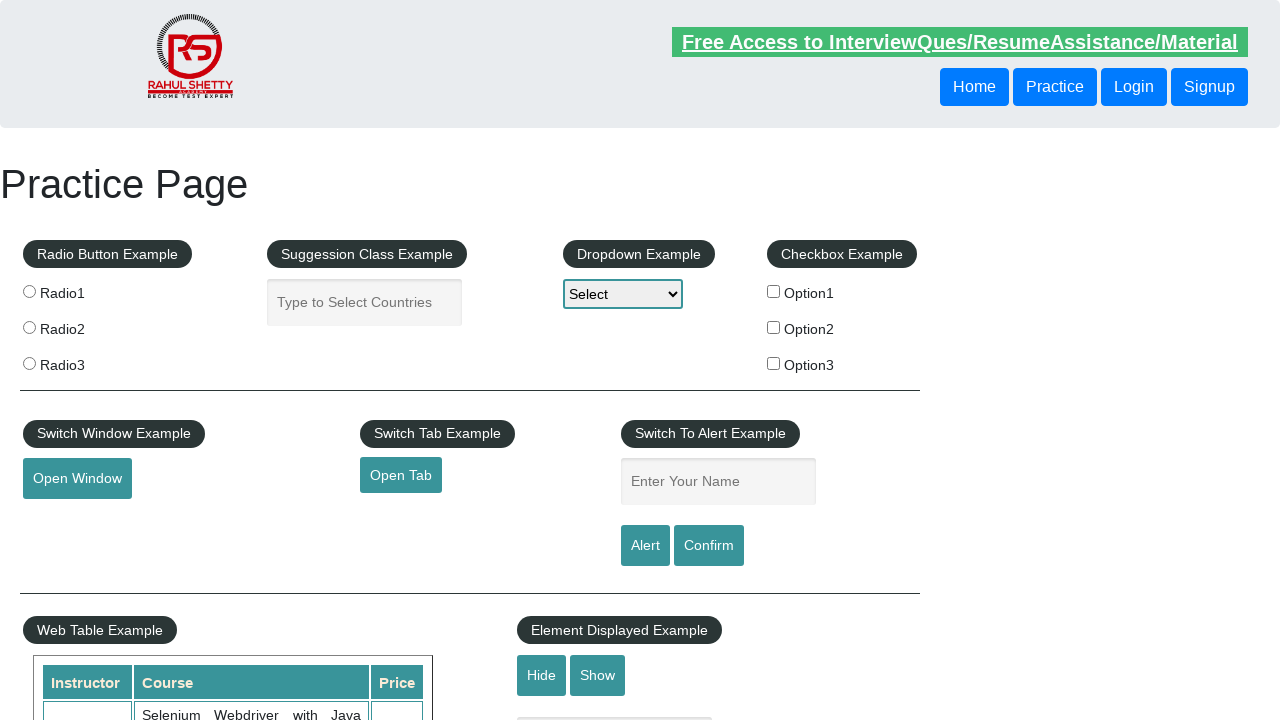

Waited for tab 2 to load
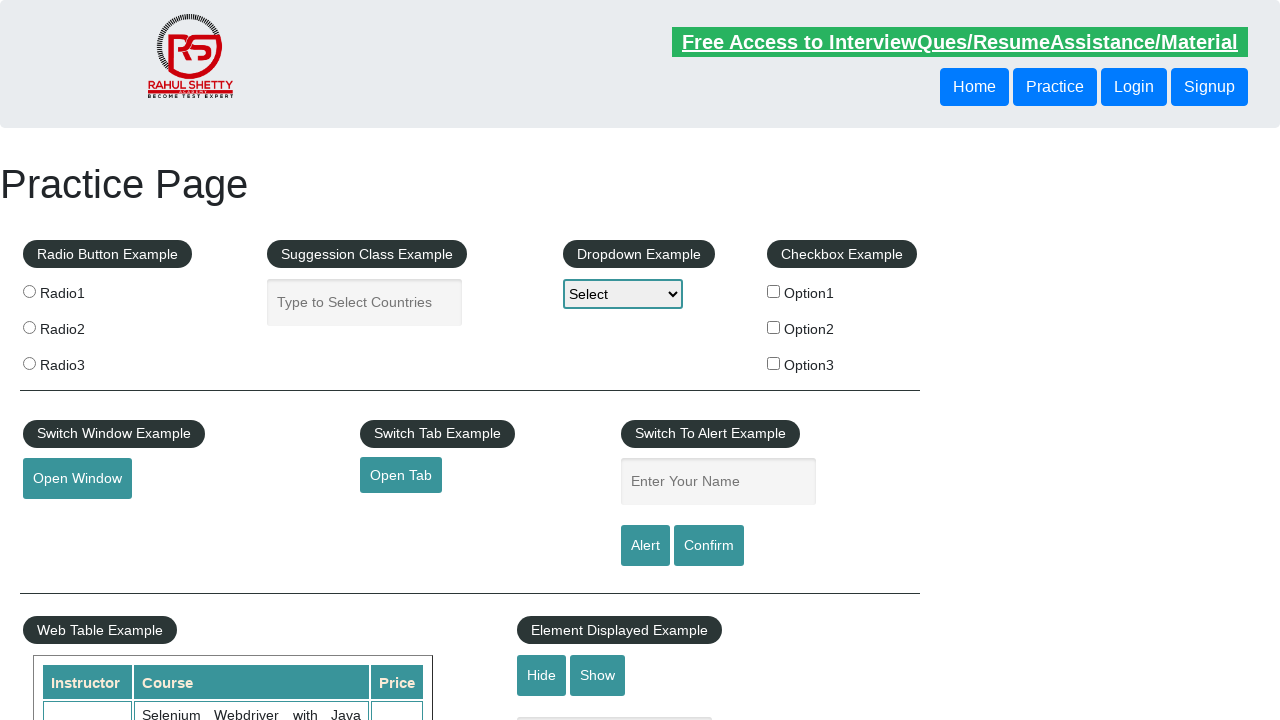

Brought tab 3 to front
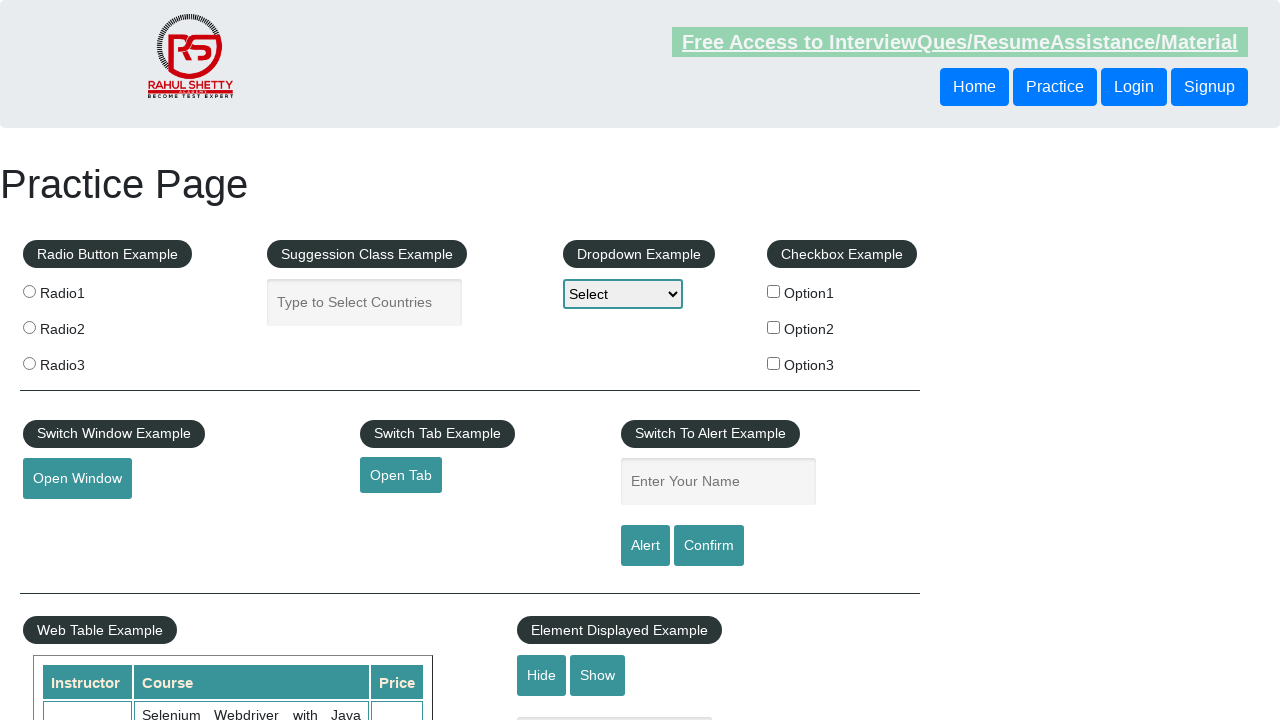

Waited for tab 3 to load
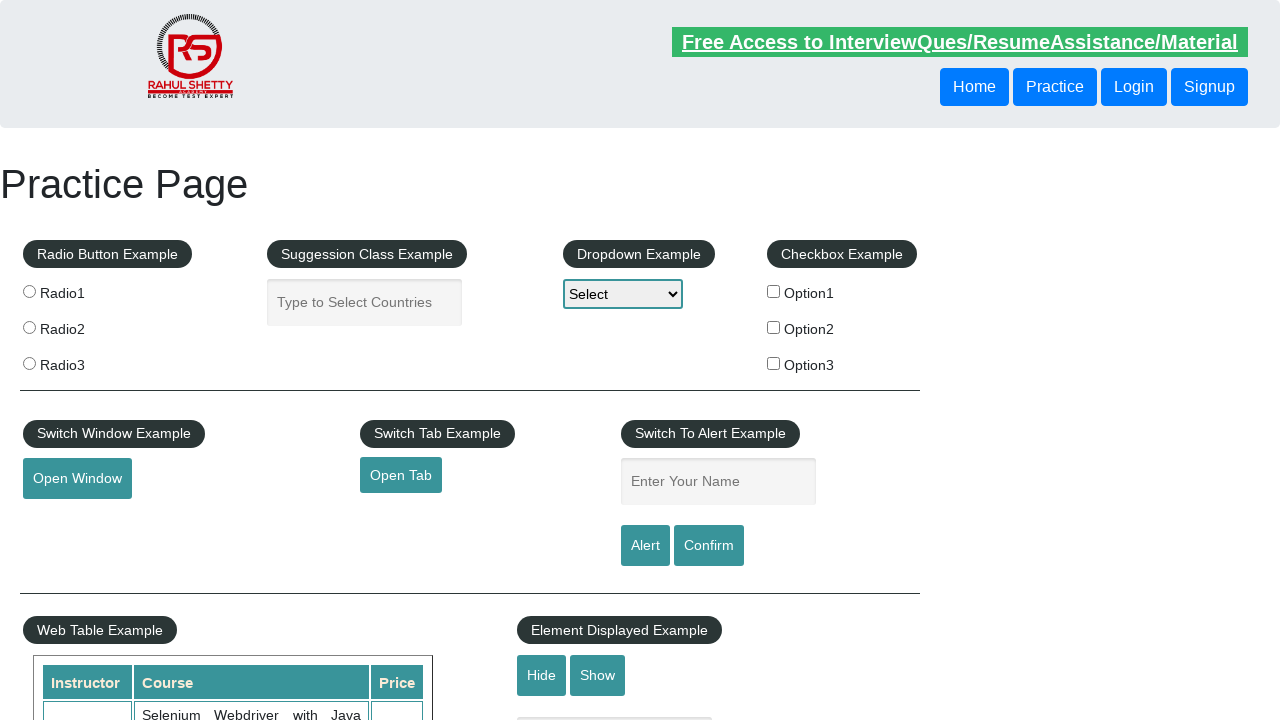

Brought tab 4 to front
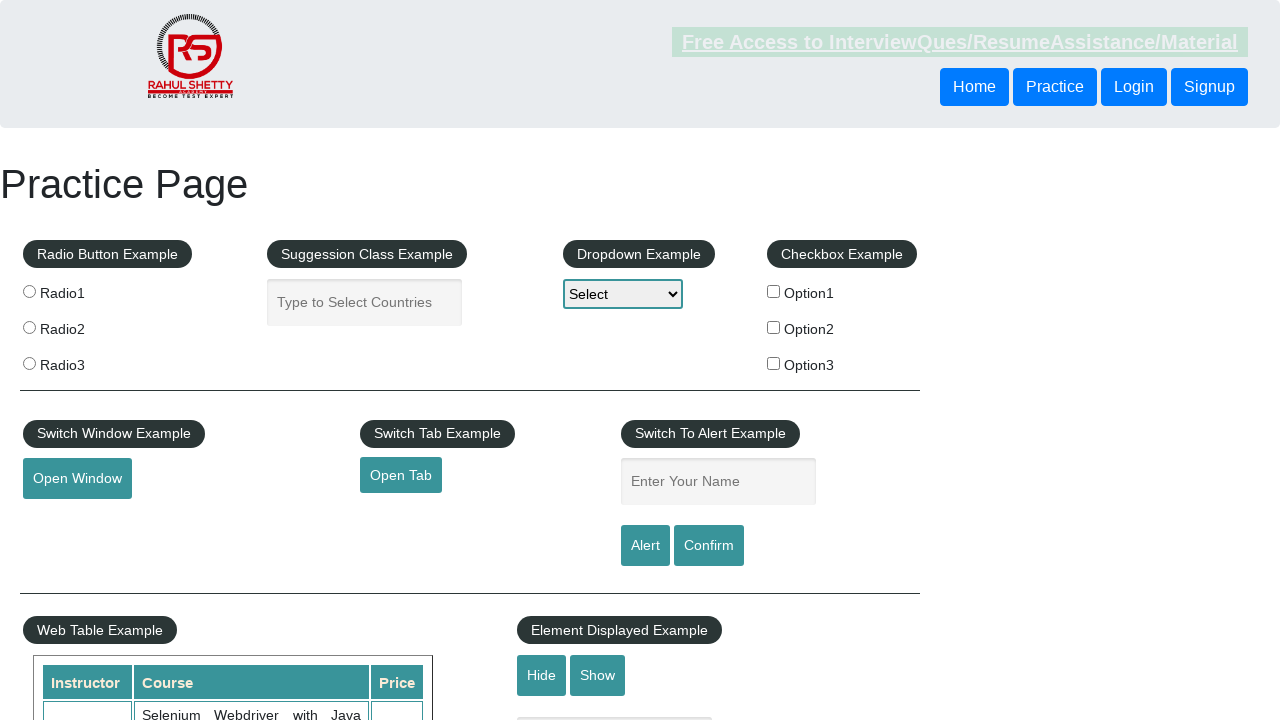

Waited for tab 4 to load
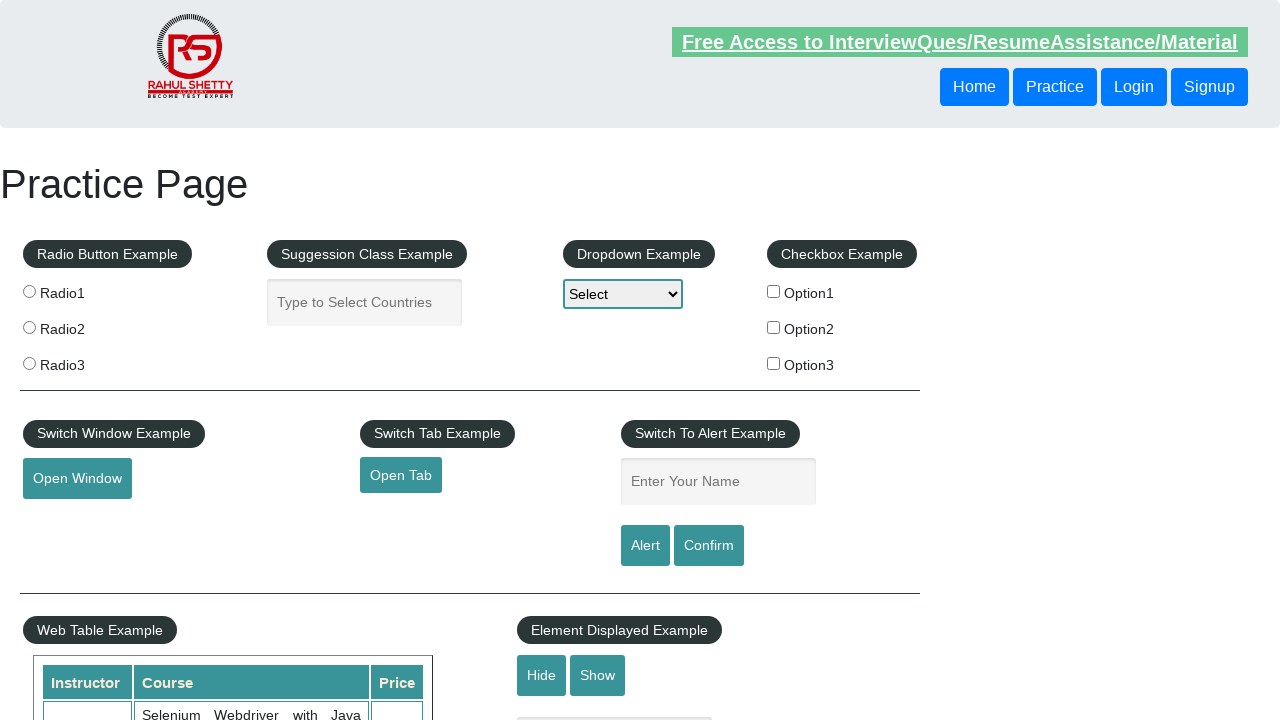

Closed opened tab 1
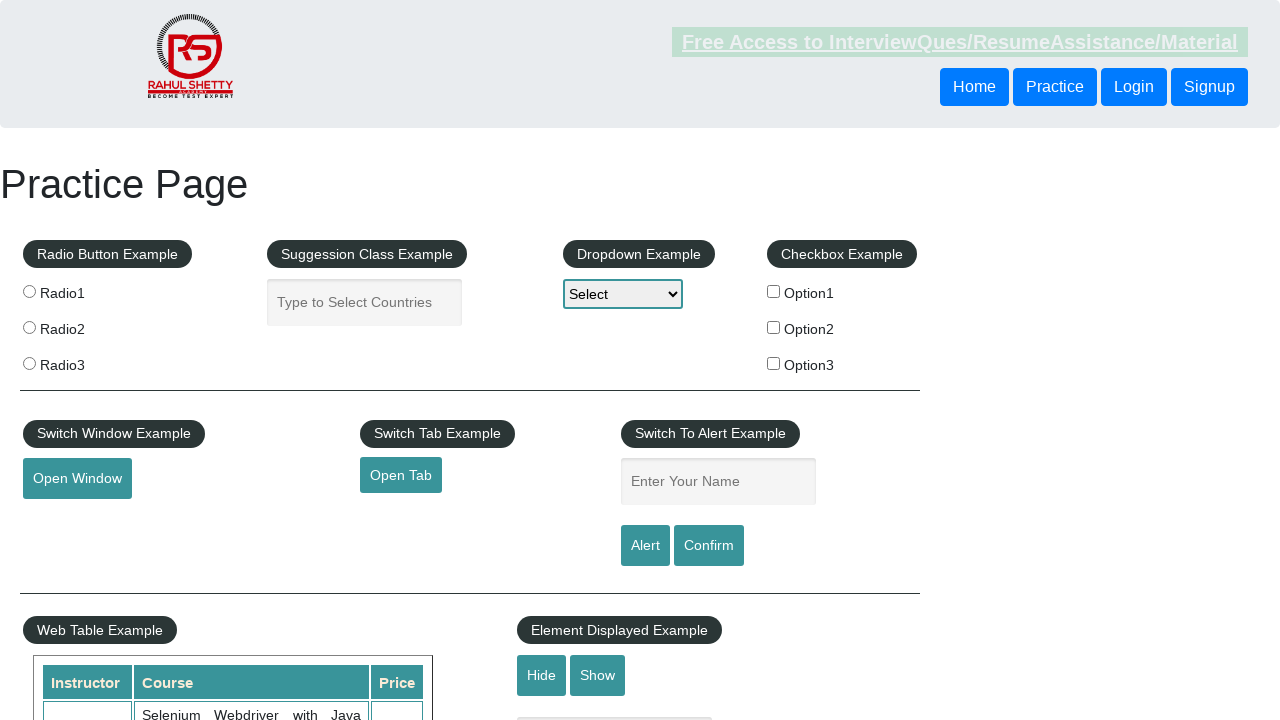

Closed opened tab 2
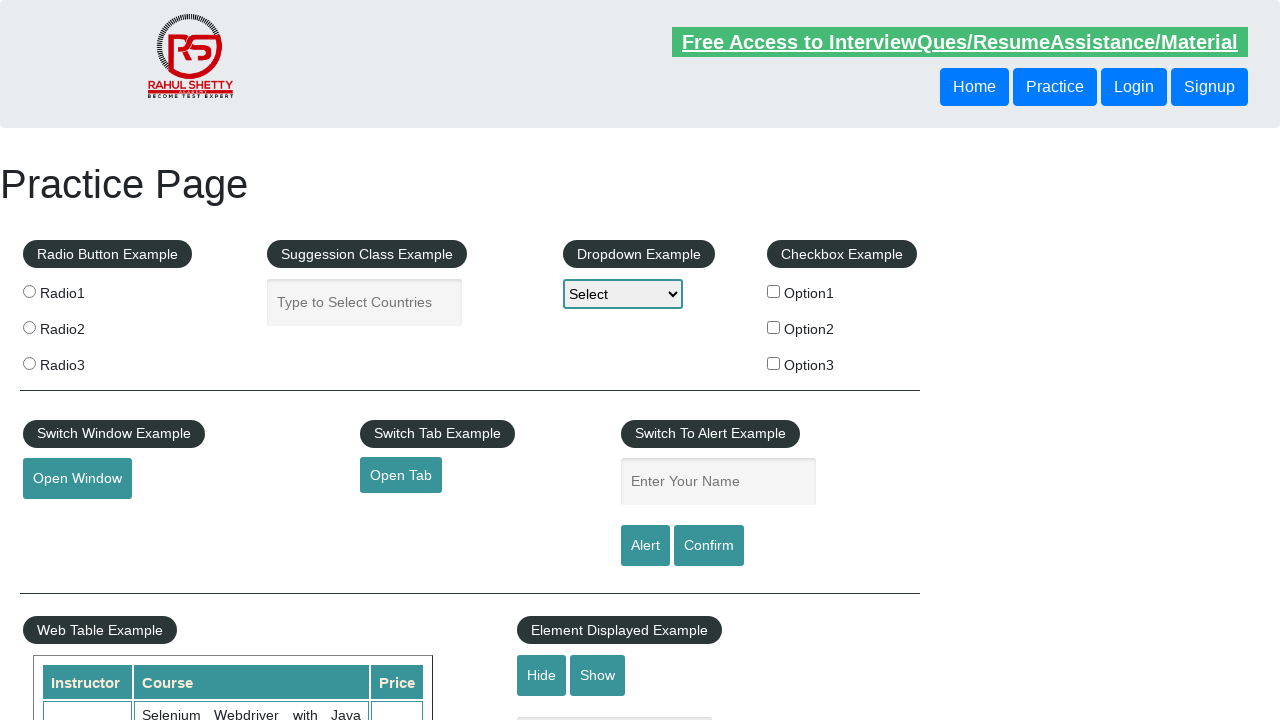

Closed opened tab 3
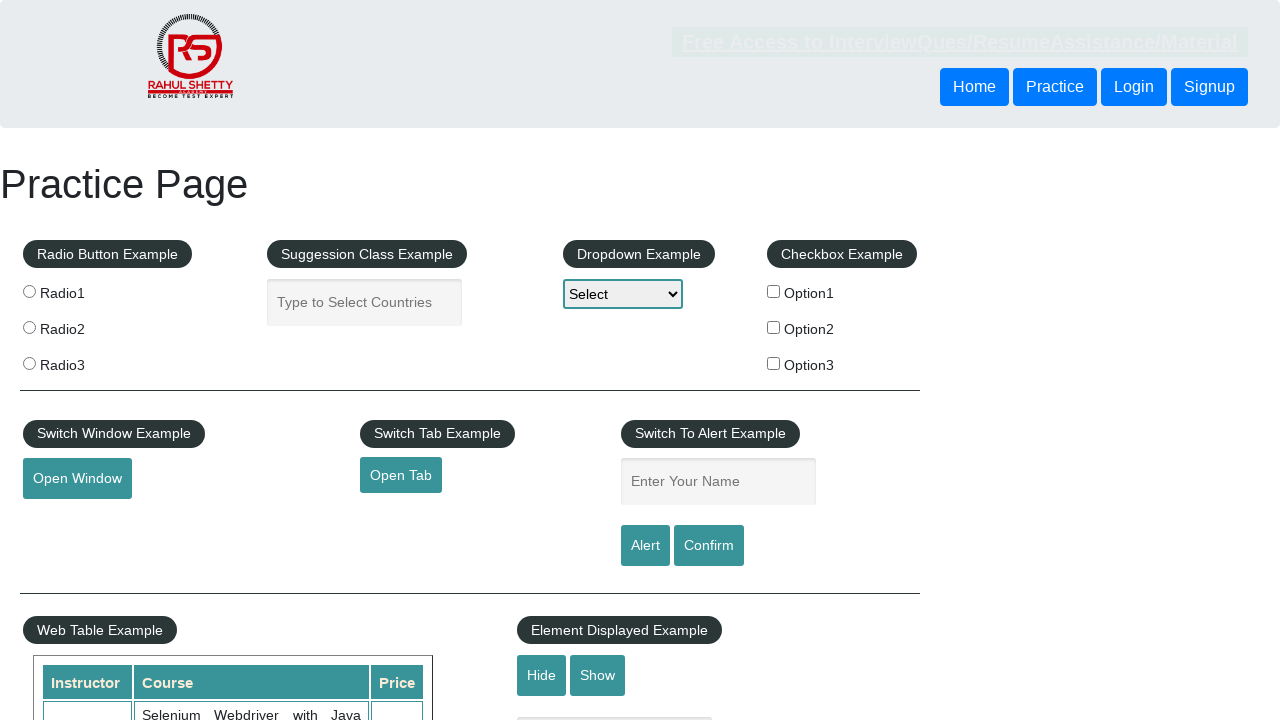

Closed opened tab 4
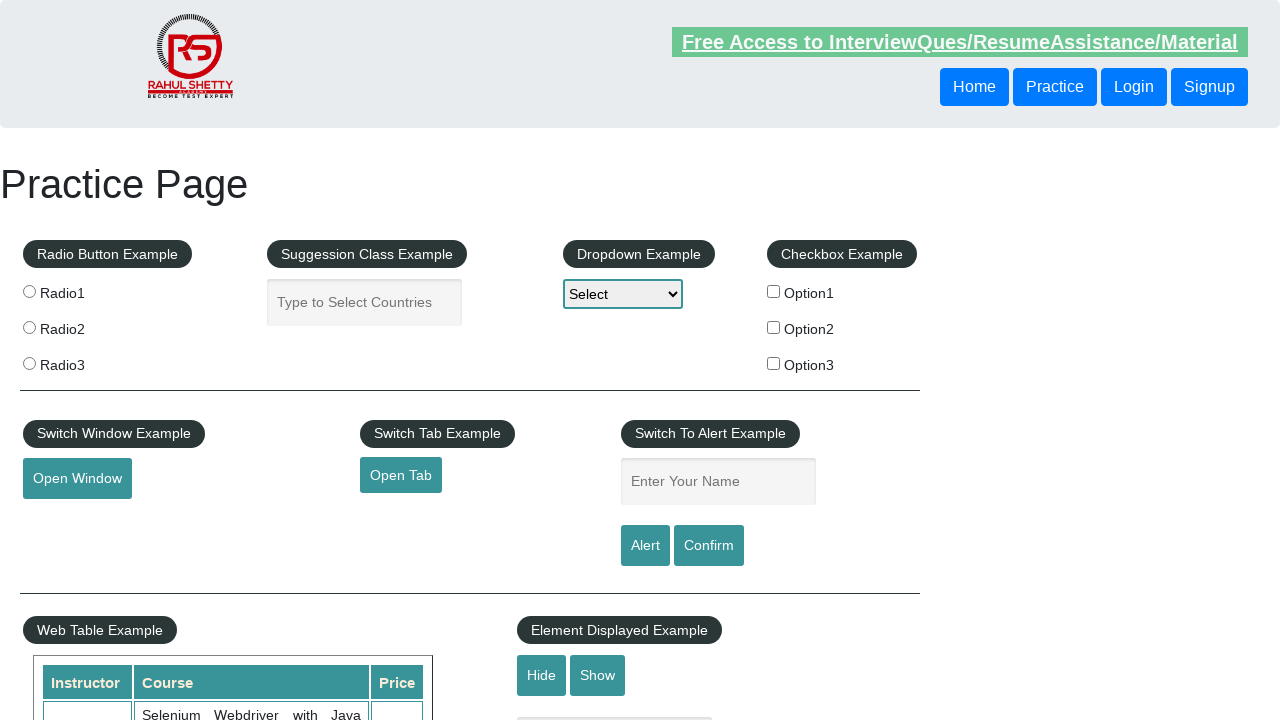

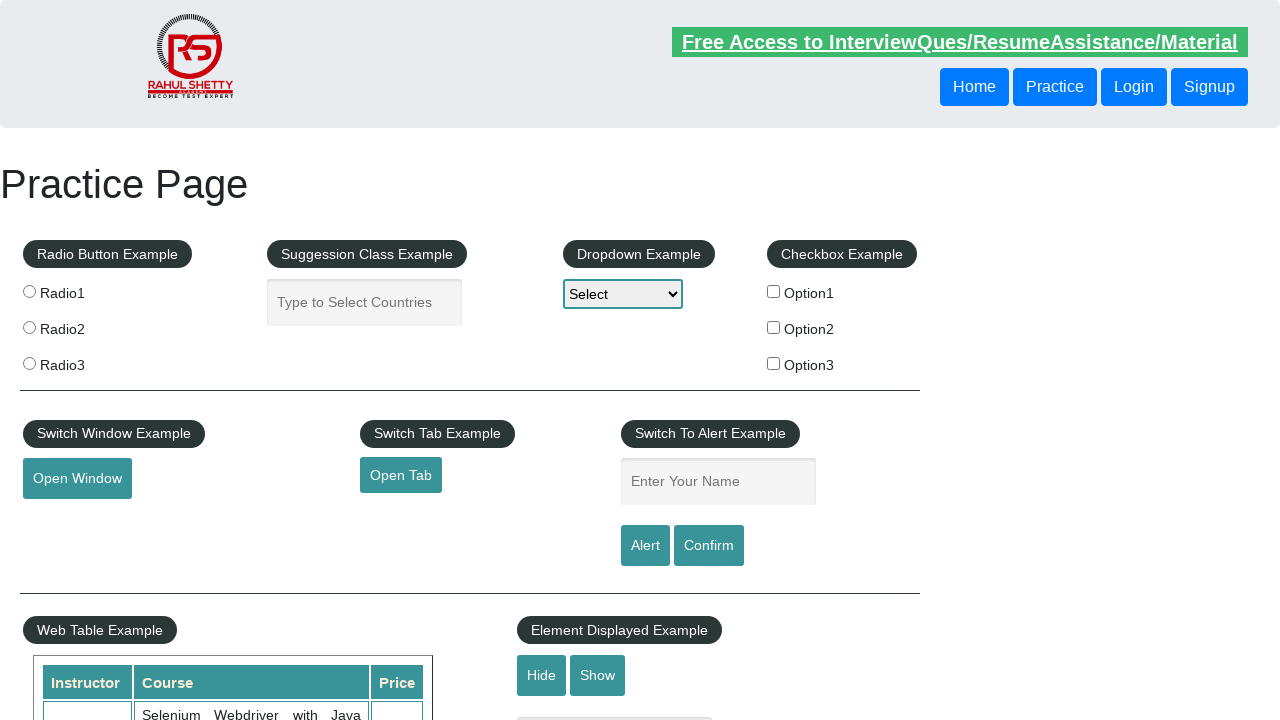